Tests JavaScript Alert handling by clicking a button that triggers a JS alert, accepting it, and verifying the result message

Starting URL: https://the-internet.herokuapp.com/javascript_alerts

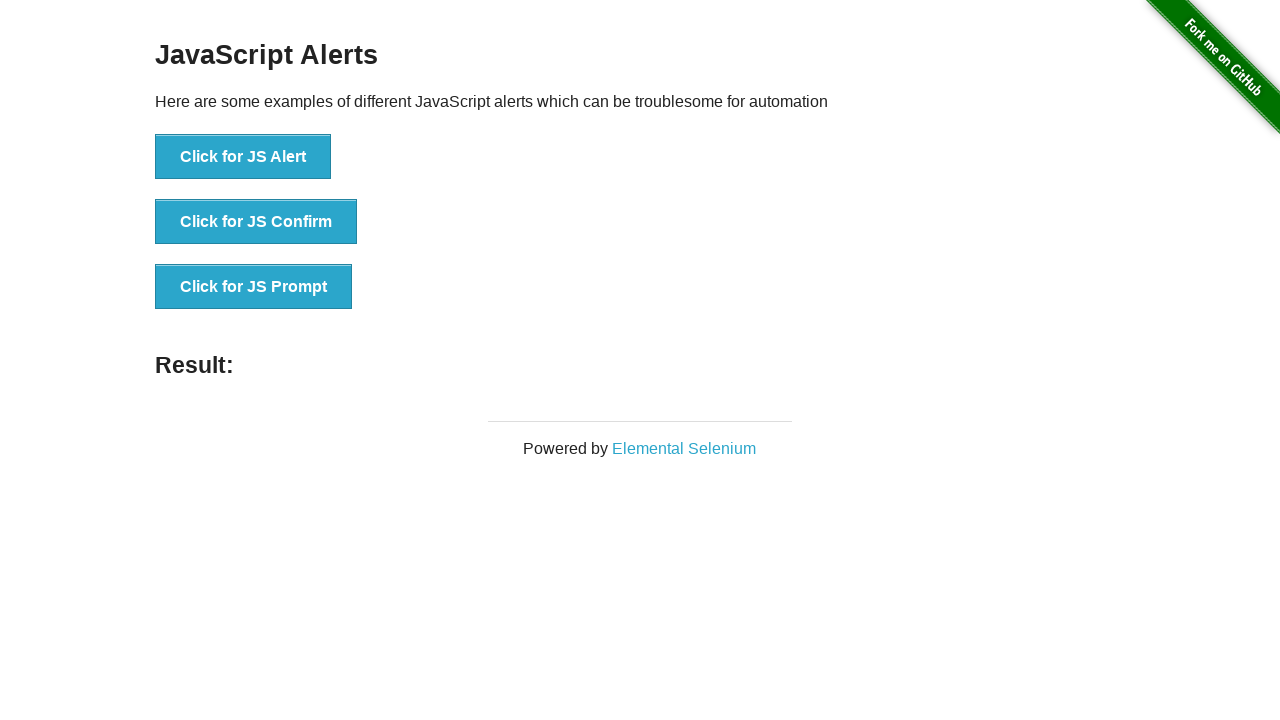

Clicked button to trigger JavaScript alert at (243, 157) on xpath=//button[contains(text(),'Click for JS Alert')]
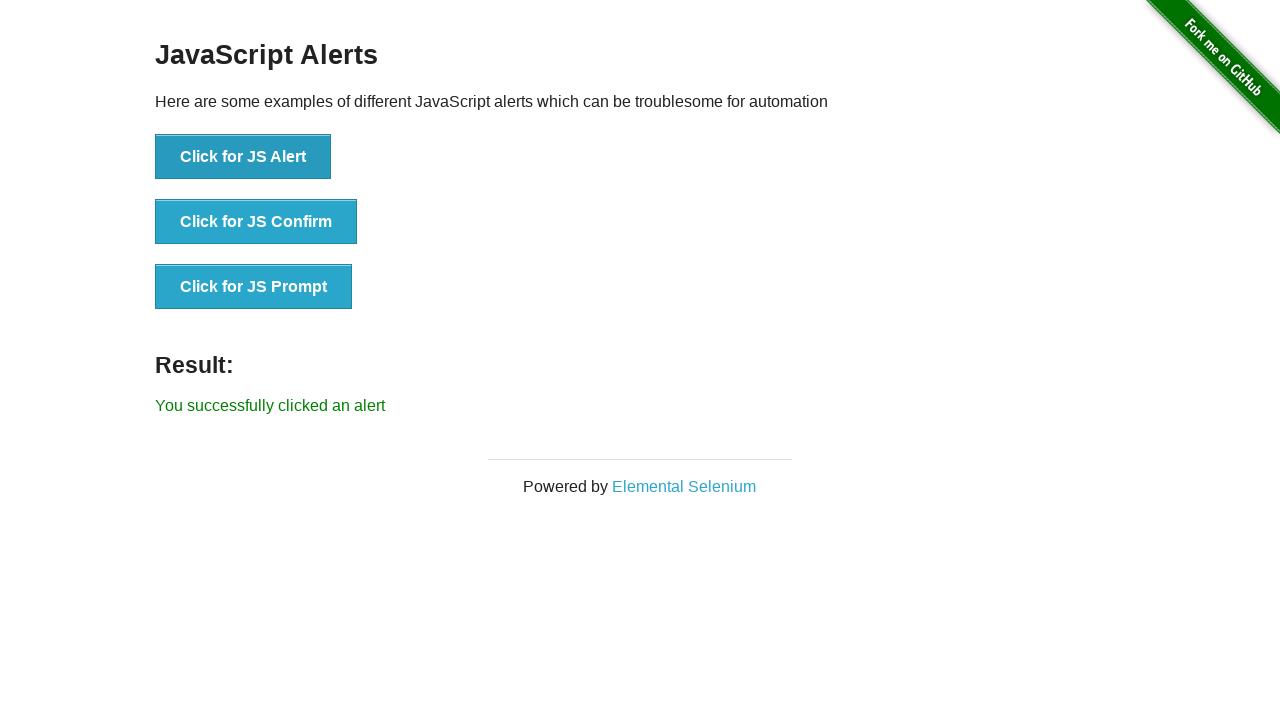

Set up dialog handler to accept alert
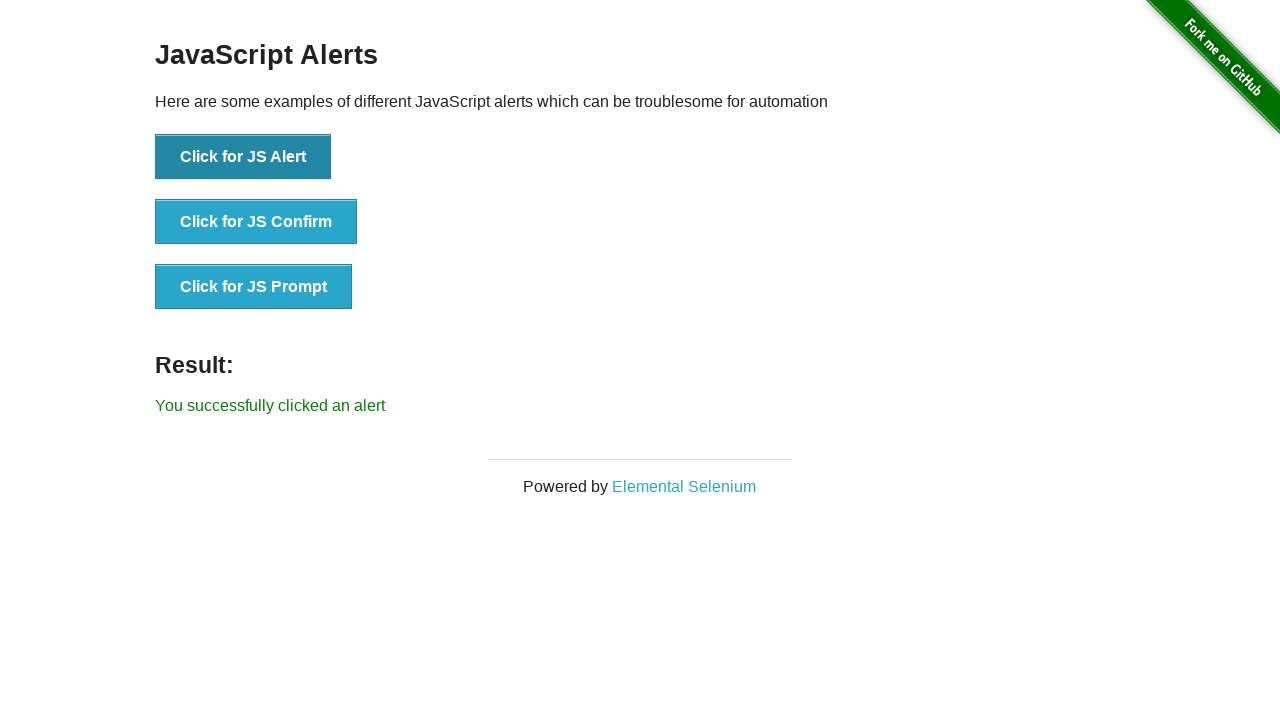

Result message appeared after accepting alert
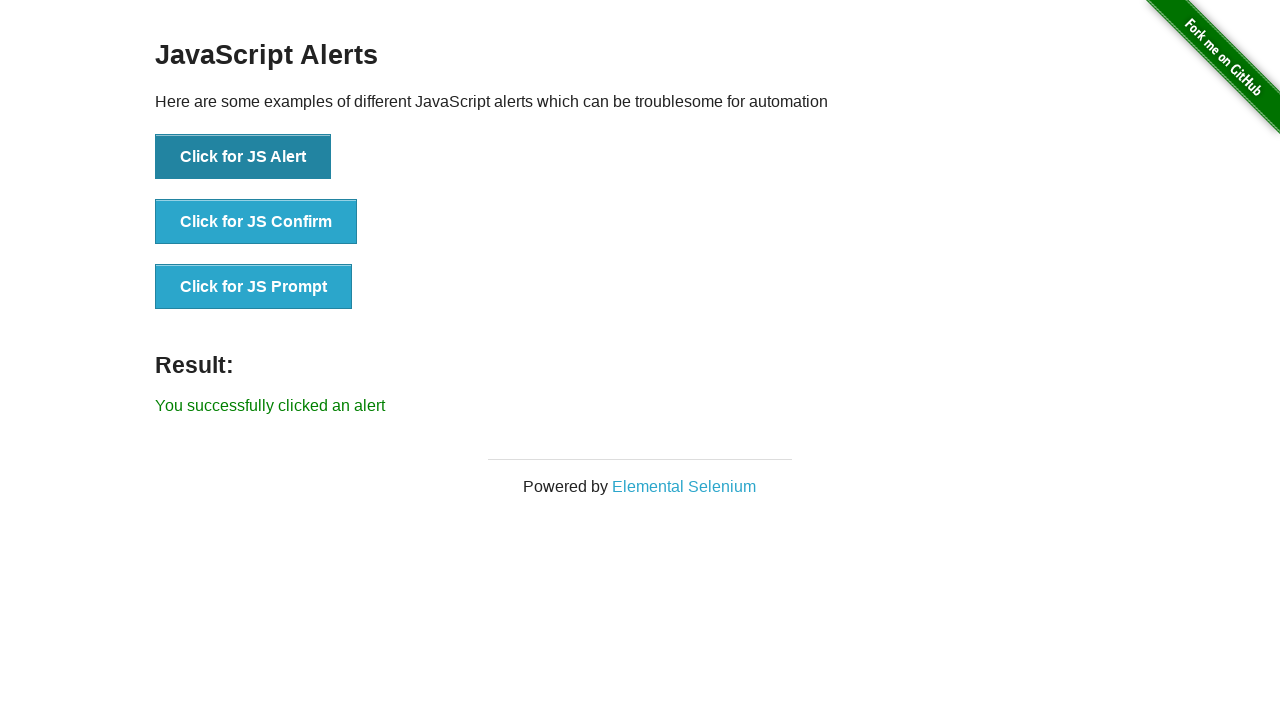

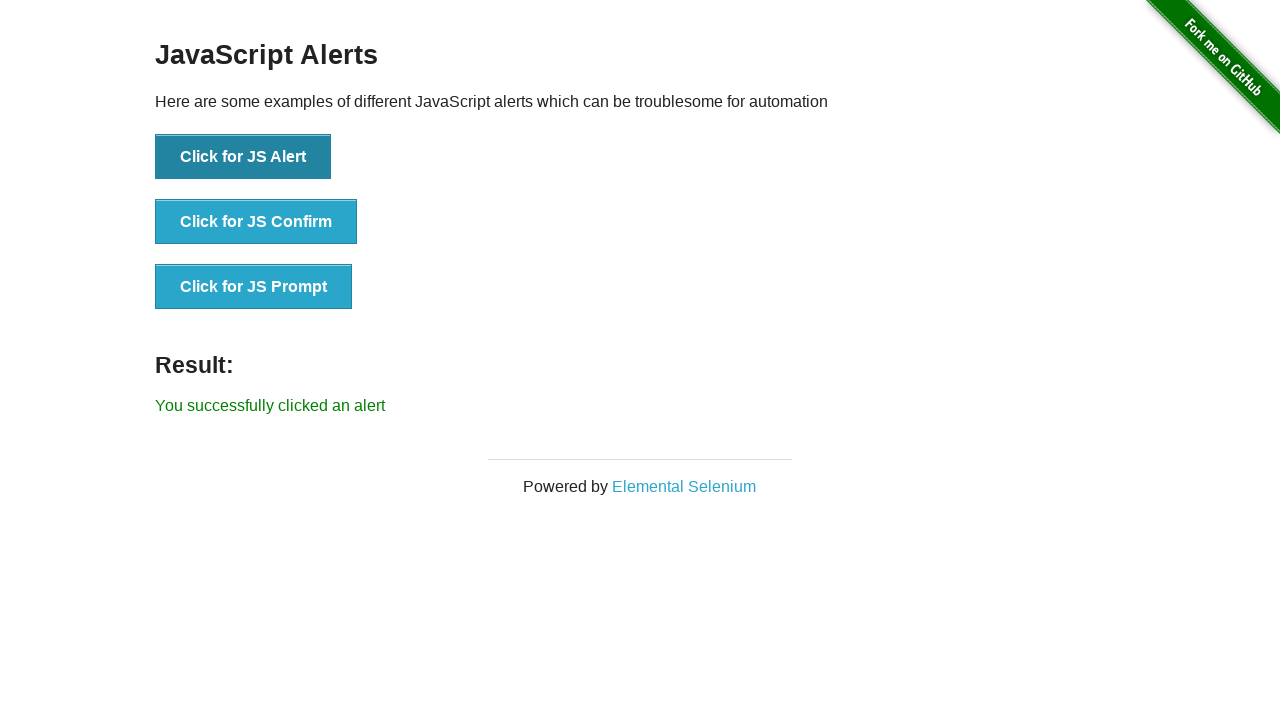